Tests unmarking todo items as complete by unchecking their checkboxes

Starting URL: https://demo.playwright.dev/todomvc

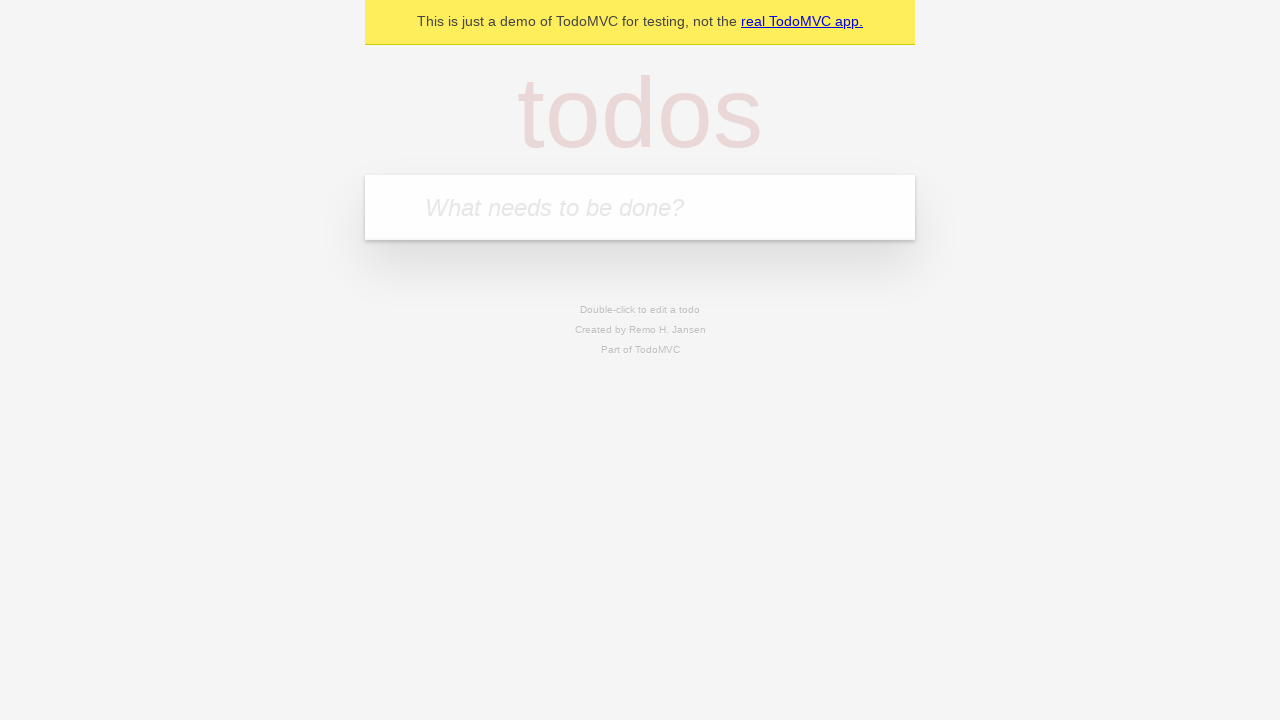

Filled input field with 'buy some cheese' on internal:attr=[placeholder="What needs to be done?"i]
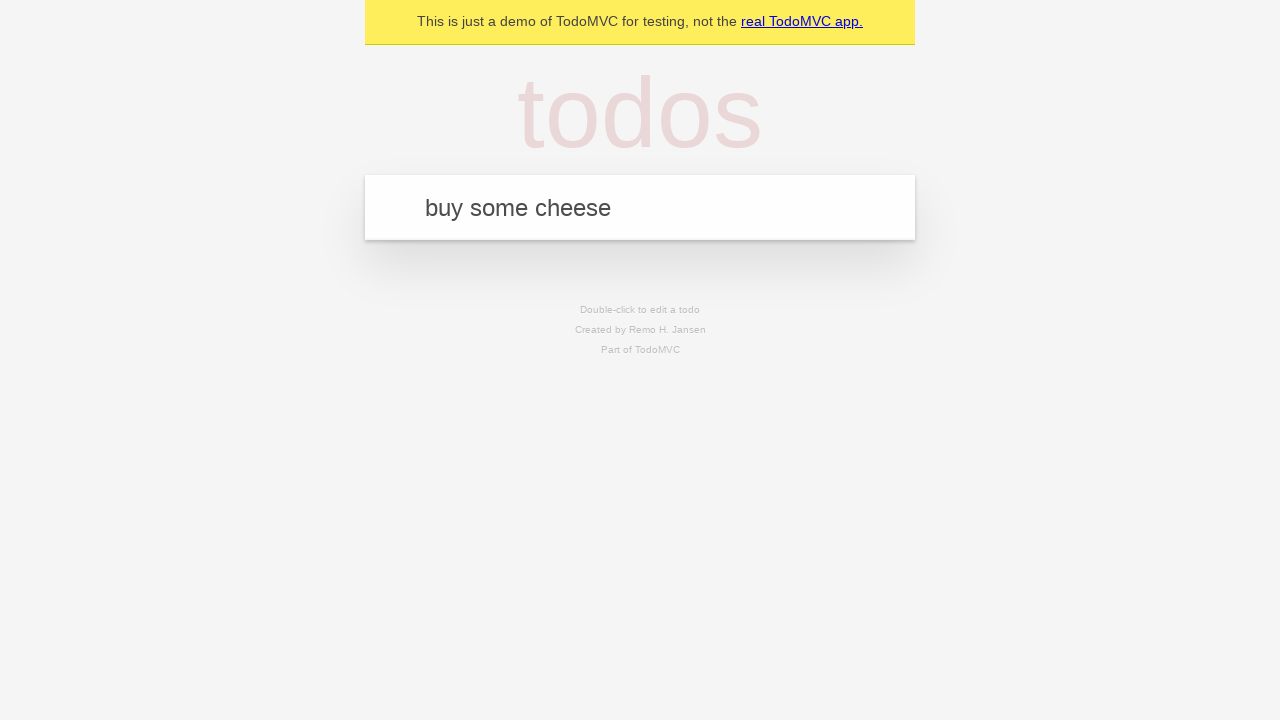

Pressed Enter to add first todo item on internal:attr=[placeholder="What needs to be done?"i]
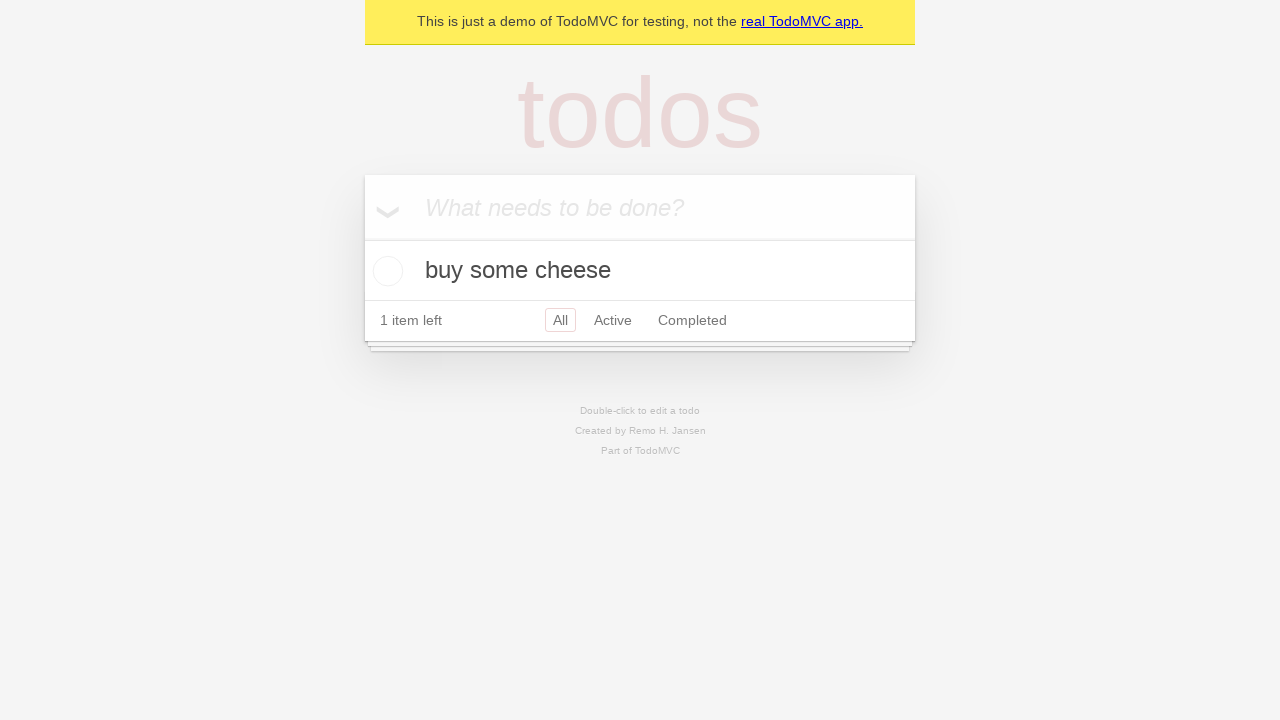

Filled input field with 'feed the cat' on internal:attr=[placeholder="What needs to be done?"i]
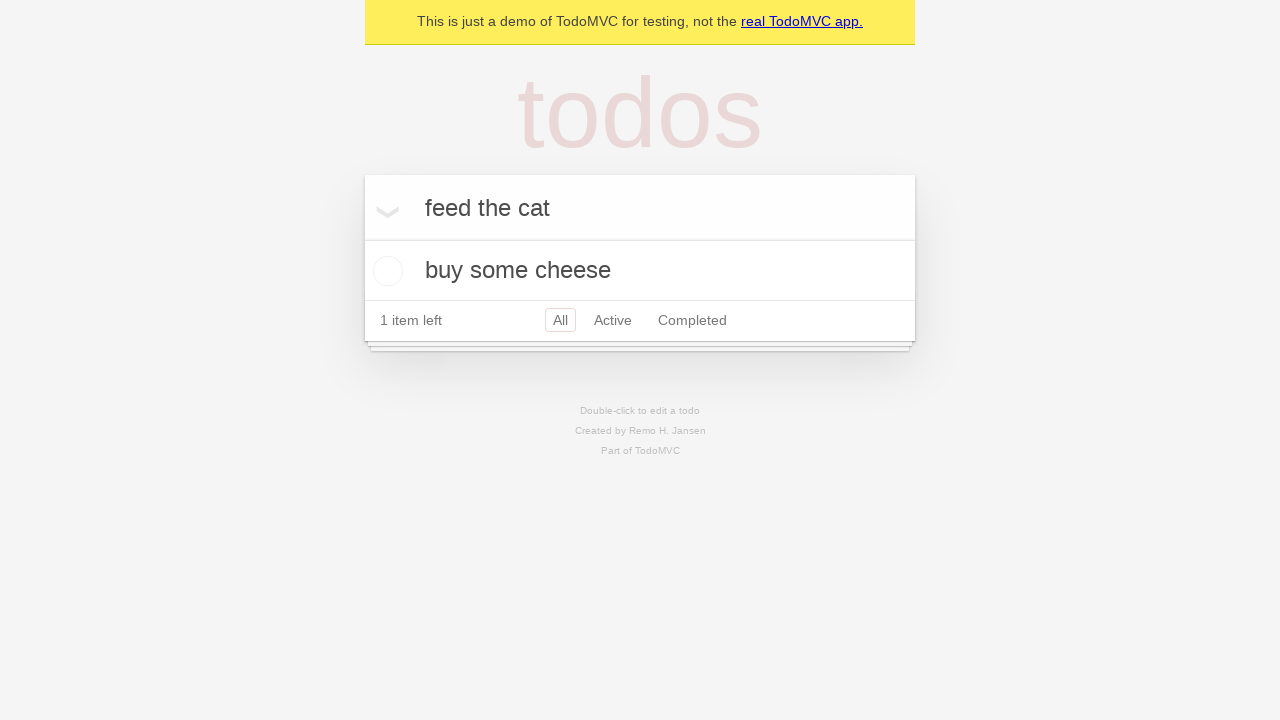

Pressed Enter to add second todo item on internal:attr=[placeholder="What needs to be done?"i]
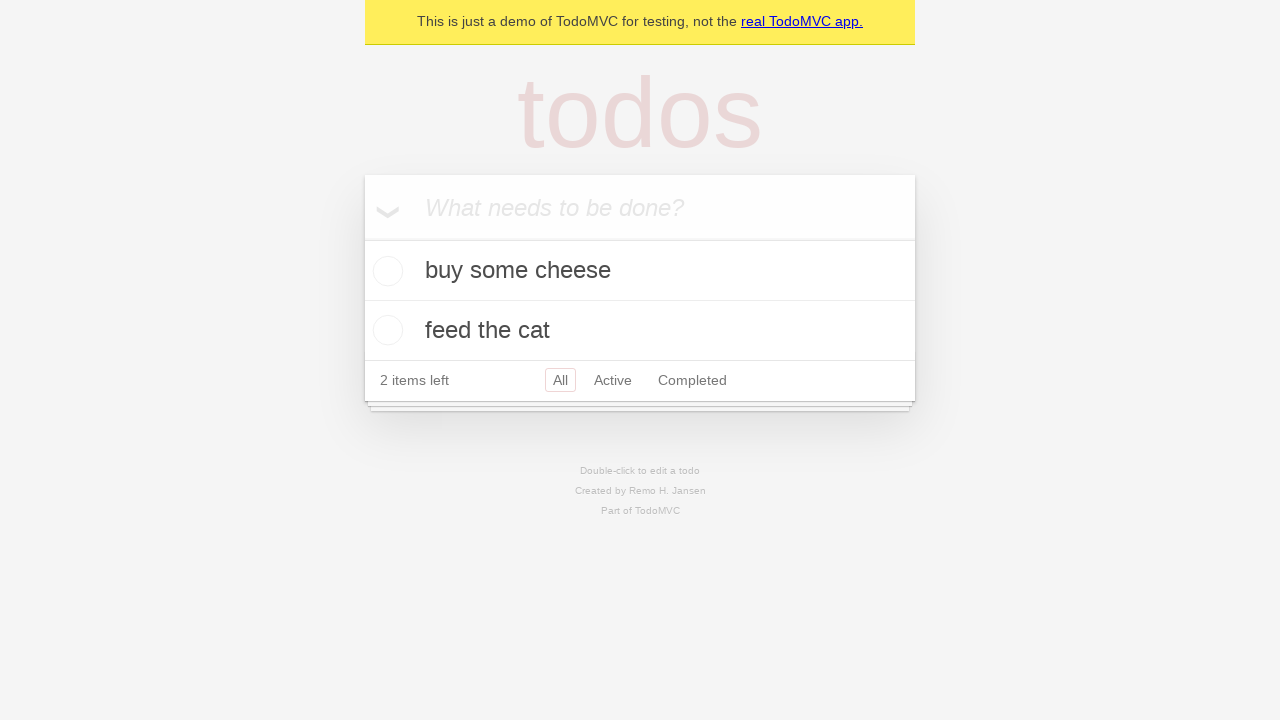

Waited for second todo item to load
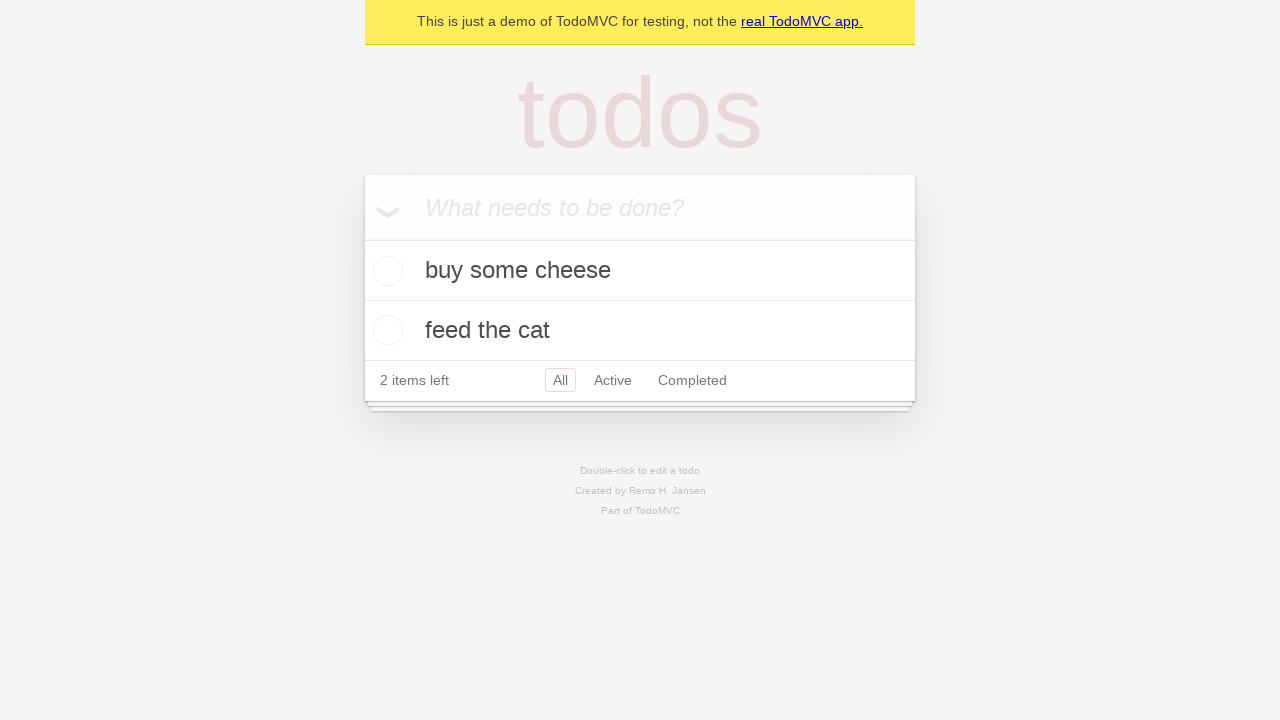

Checked checkbox for first todo item to mark as complete at (385, 271) on [data-testid='todo-item'] >> nth=0 >> internal:role=checkbox
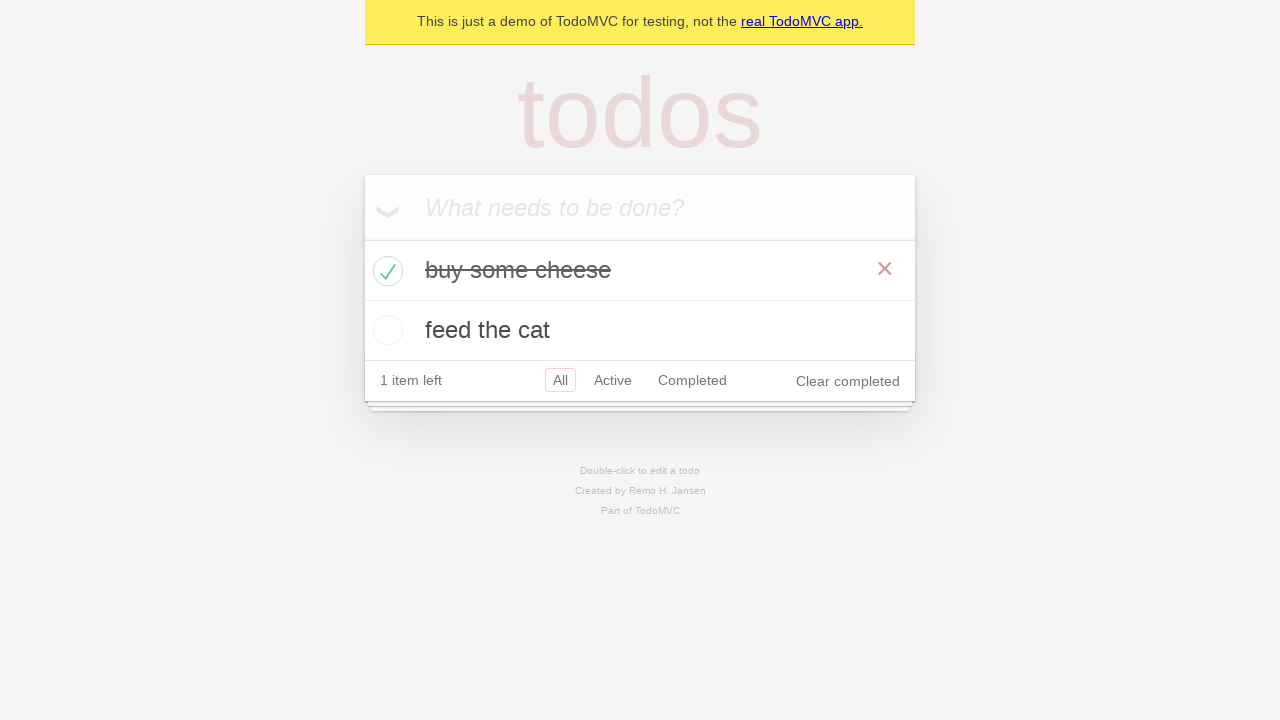

Unchecked checkbox for first todo item to mark as incomplete at (385, 271) on [data-testid='todo-item'] >> nth=0 >> internal:role=checkbox
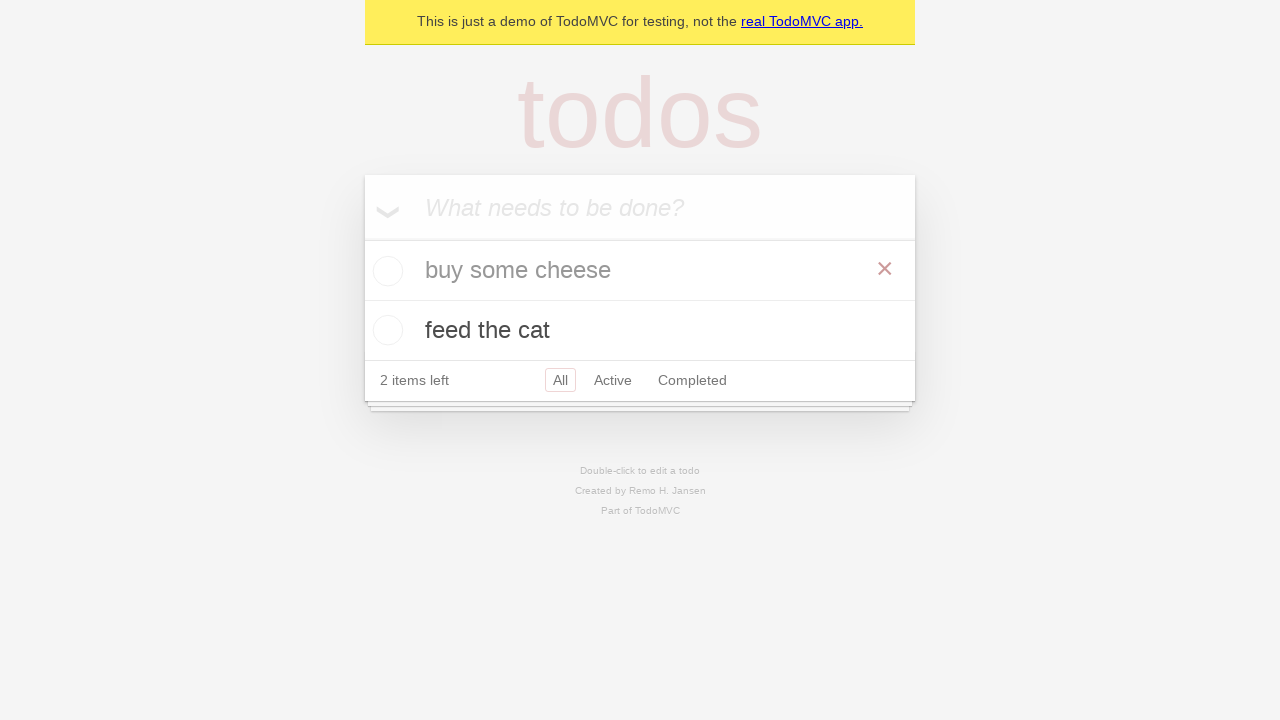

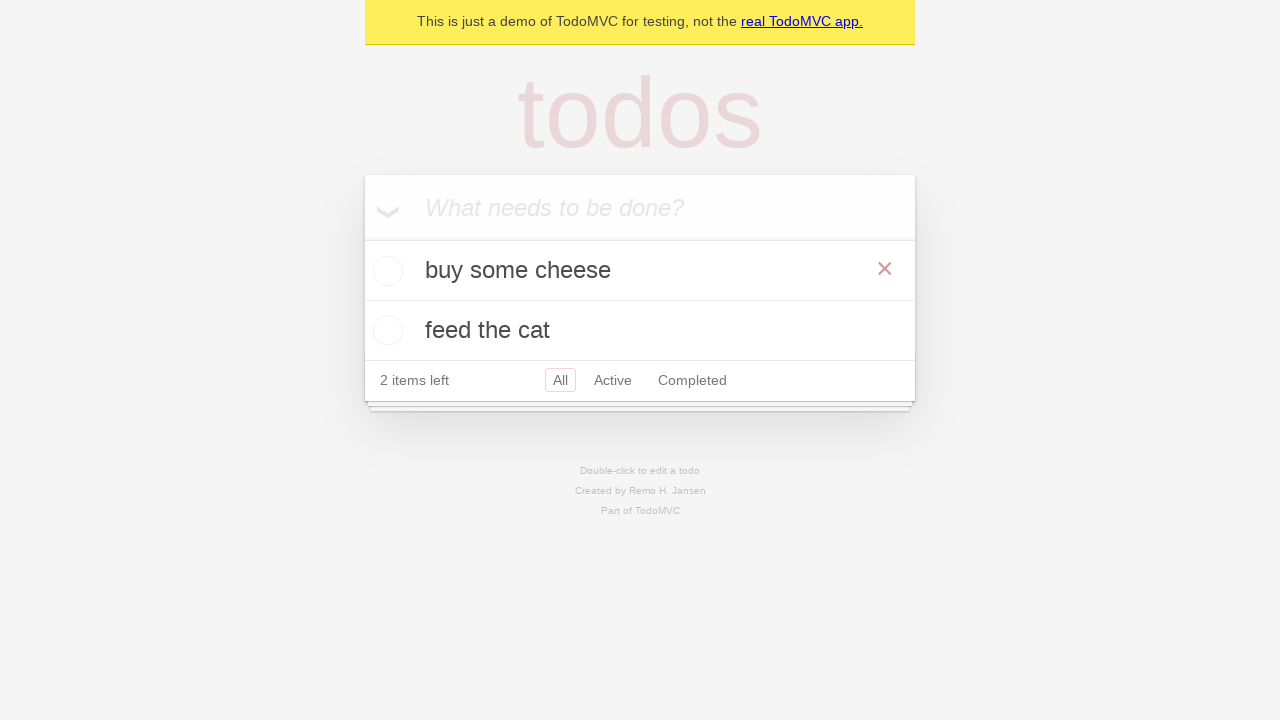